Tests basic browser navigation by visiting a page, navigating to another page, then using back, forward, and refresh controls

Starting URL: https://saucelabs.com/resources/articles/selenium-grid

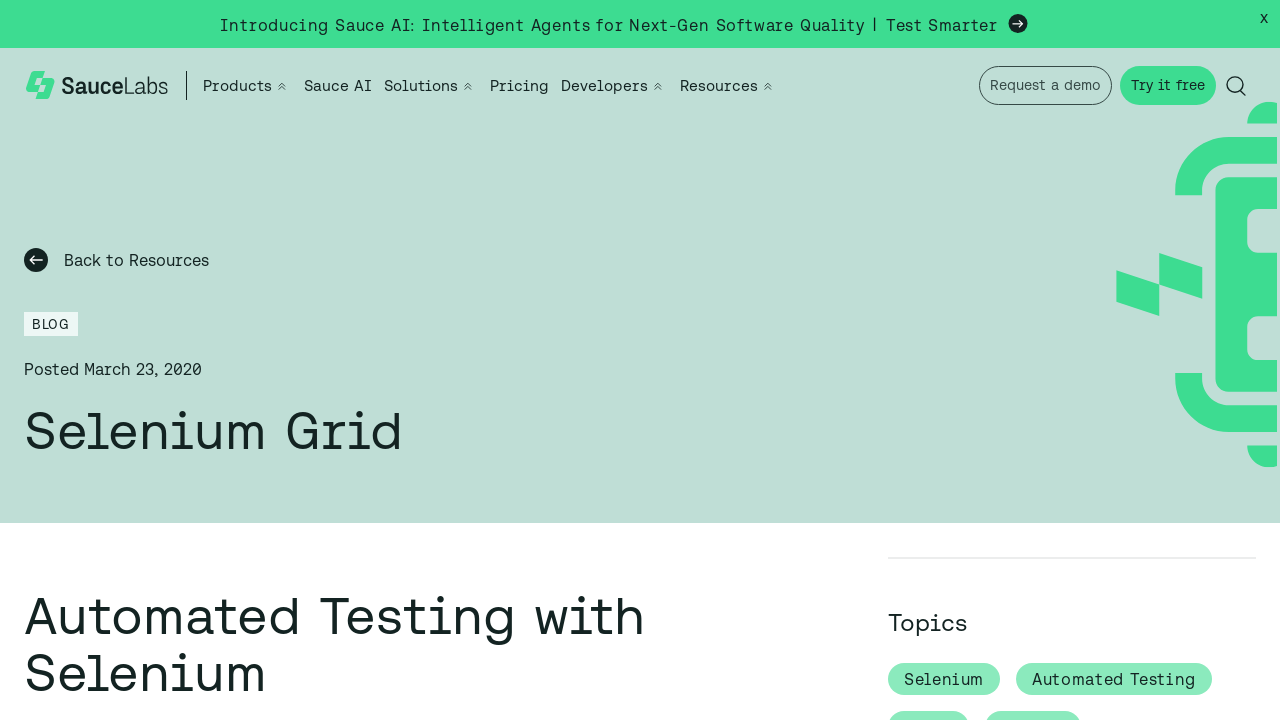

Navigated to https://saucelabs.com/solutions/enterprise
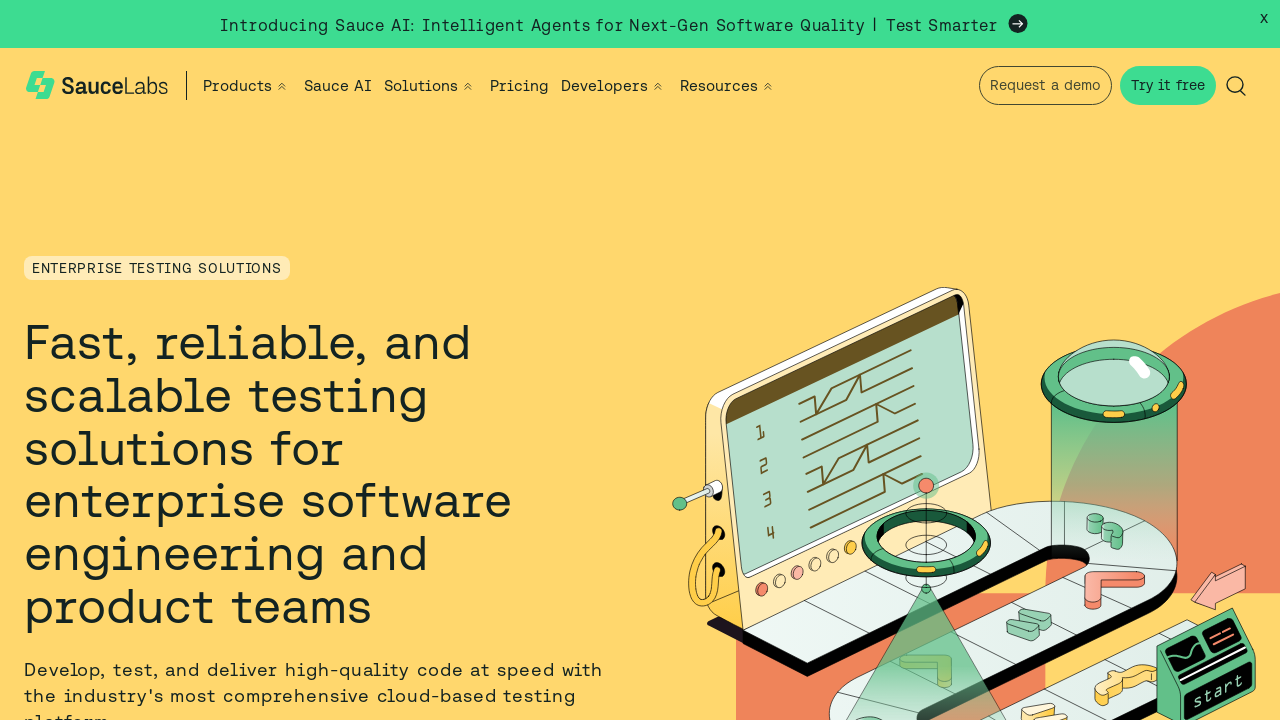

Navigated back to previous page (https://saucelabs.com/resources/articles/selenium-grid)
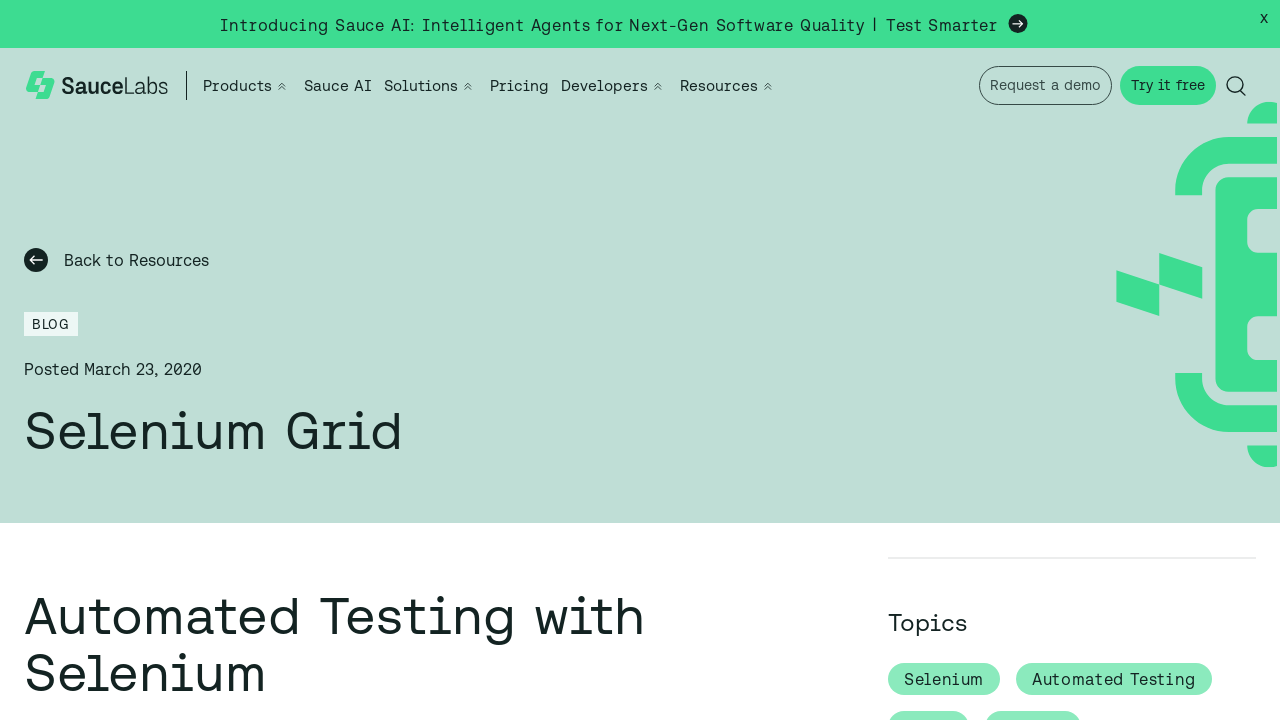

Navigated forward to https://saucelabs.com/solutions/enterprise
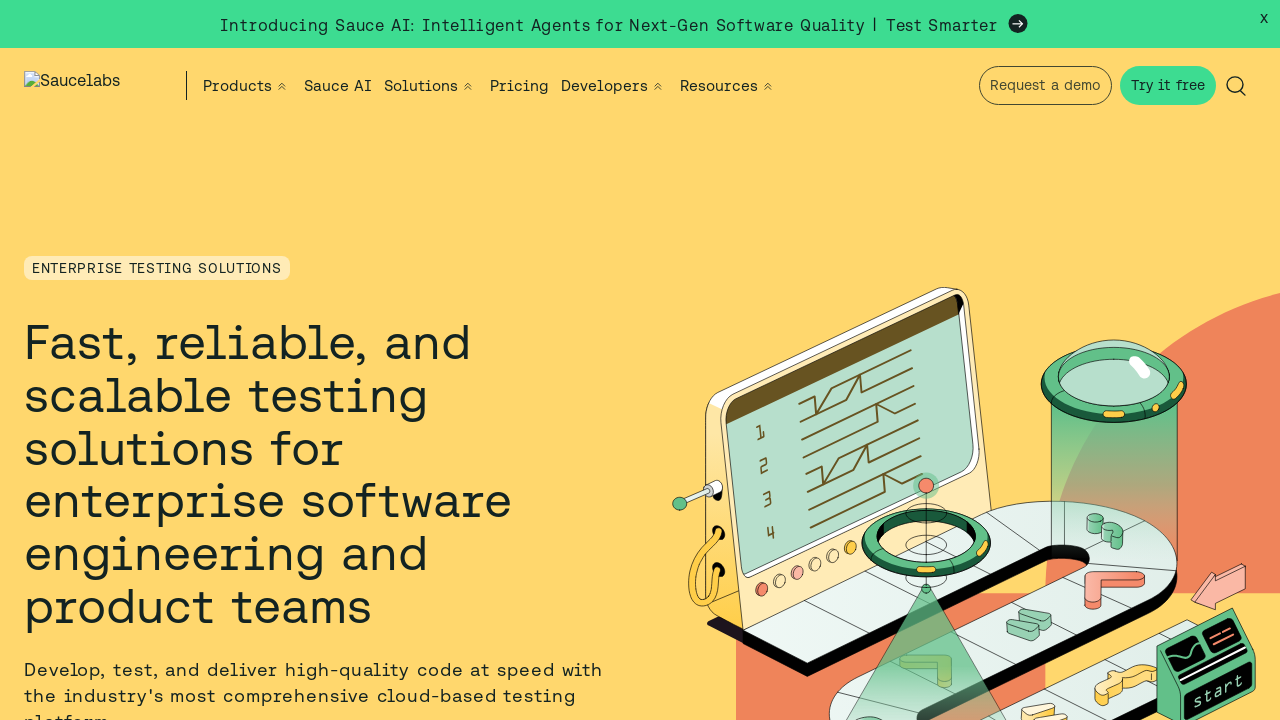

Refreshed the current page
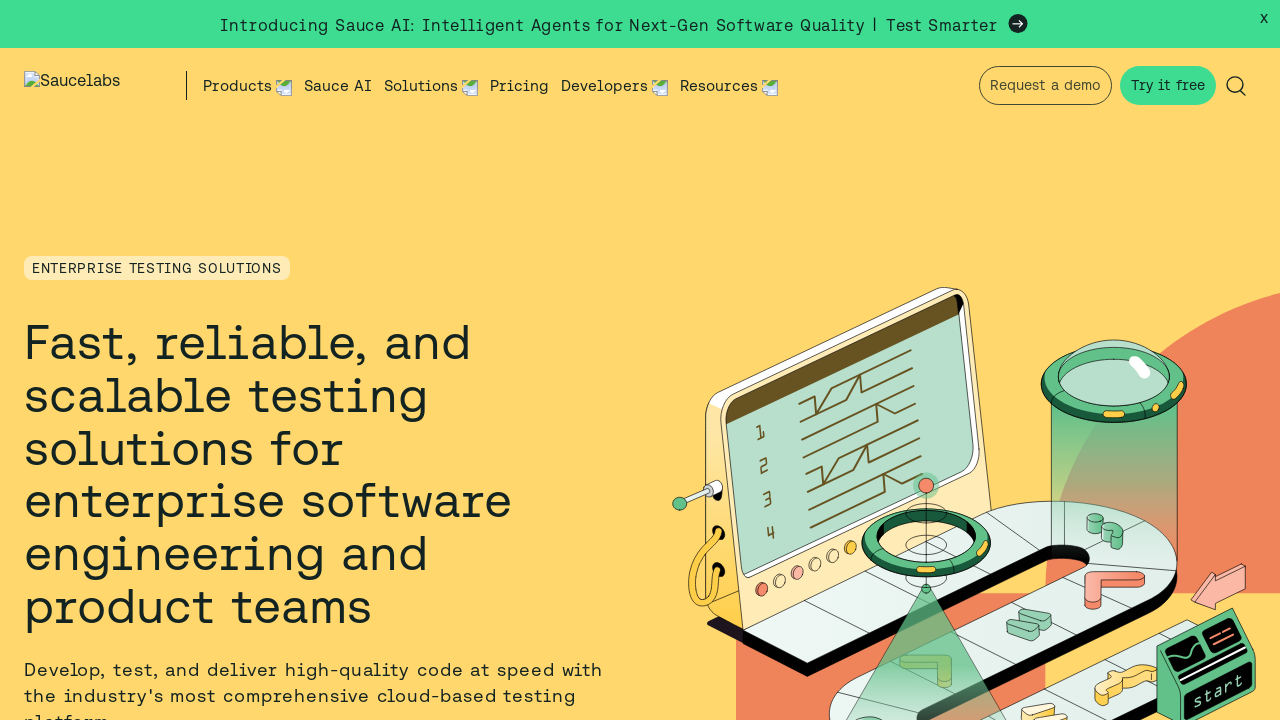

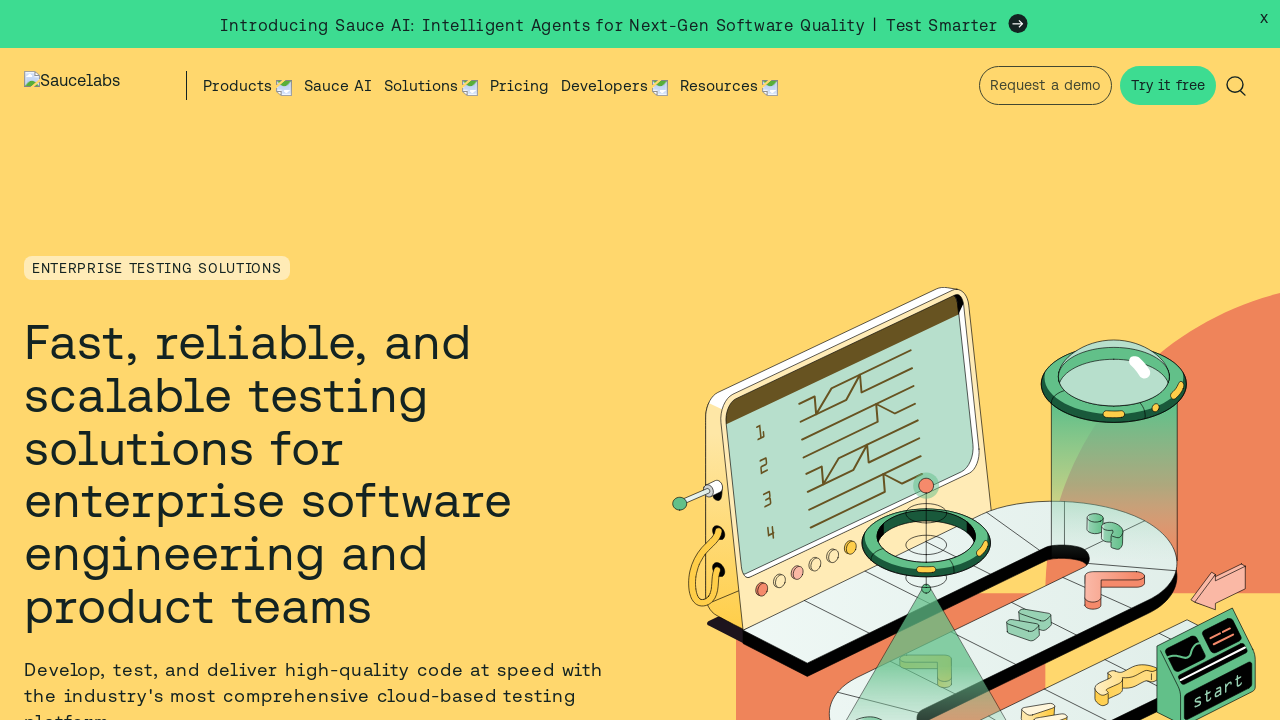